Tests marking all todo items as completed using the toggle-all checkbox

Starting URL: https://demo.playwright.dev/todomvc

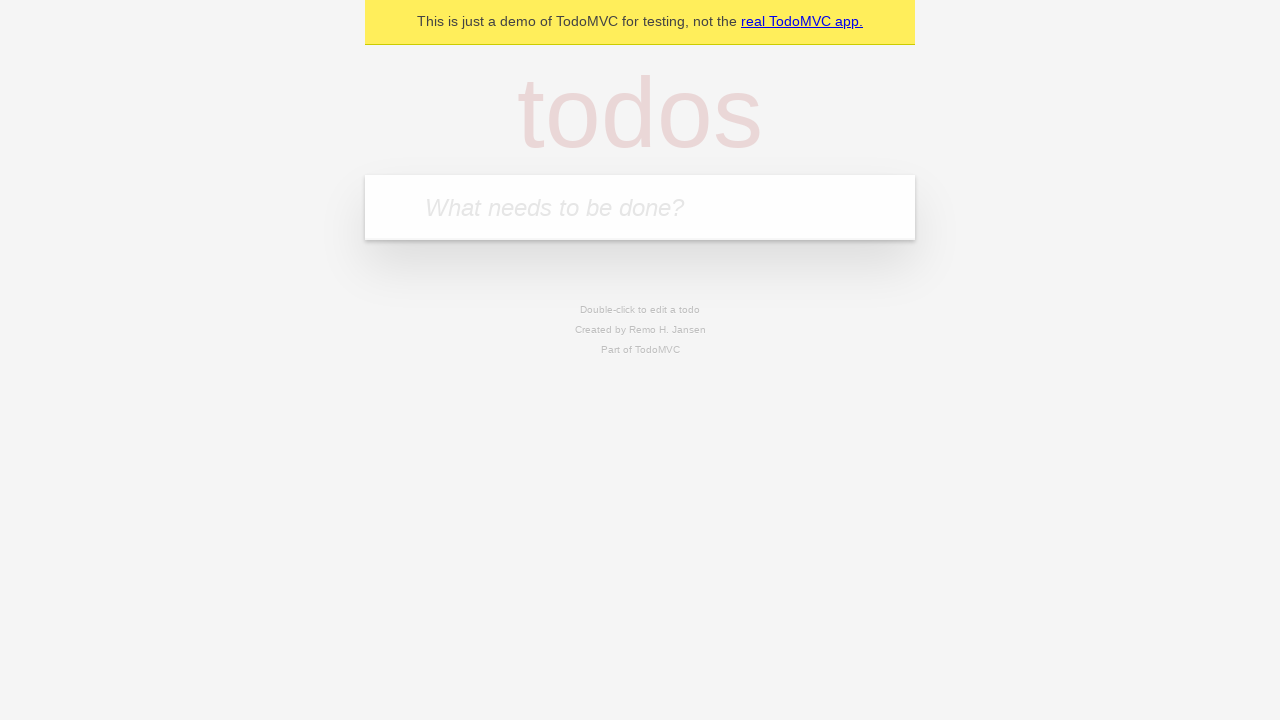

Navigated to TodoMVC application
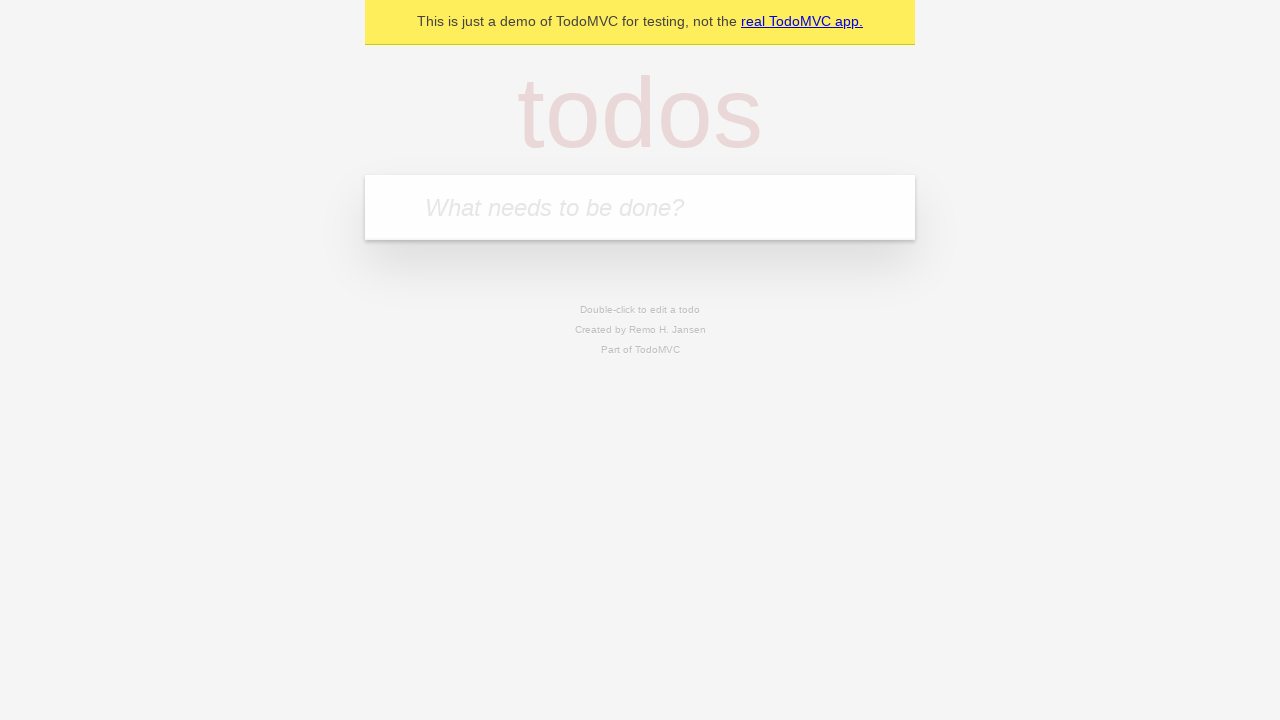

Located the new todo input field
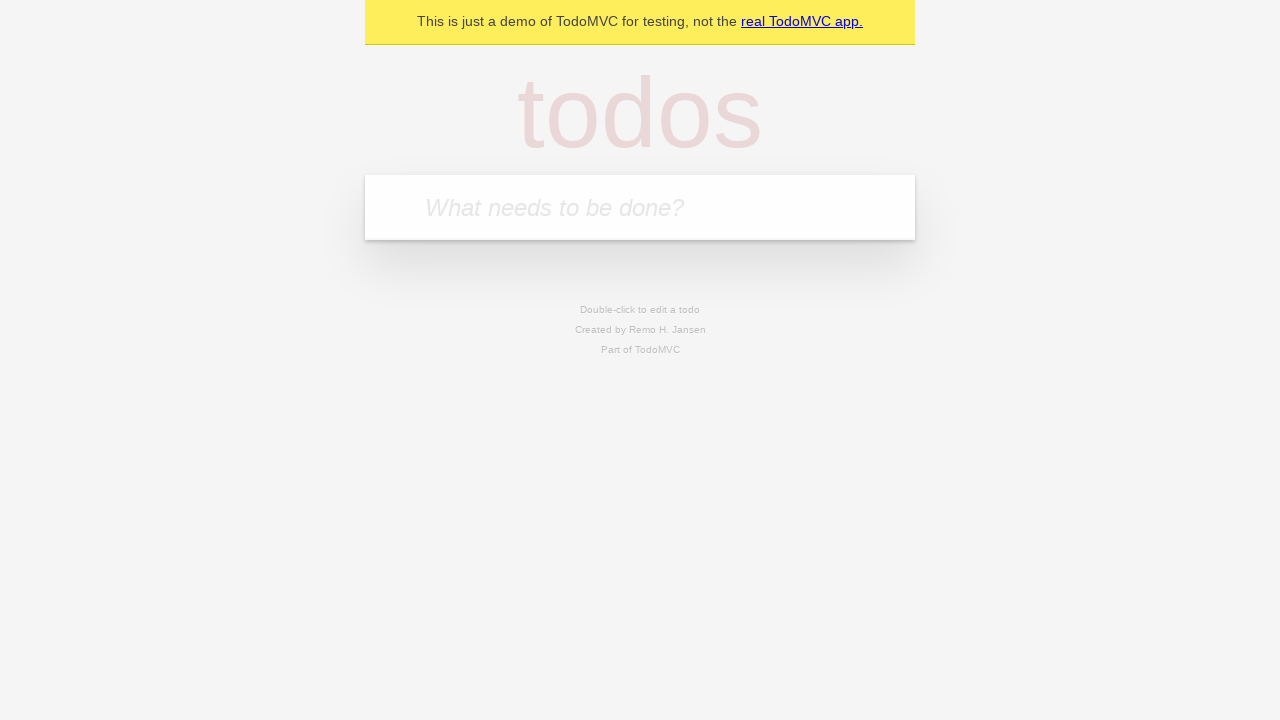

Filled first todo: 'buy some cheese' on internal:attr=[placeholder="What needs to be done?"i]
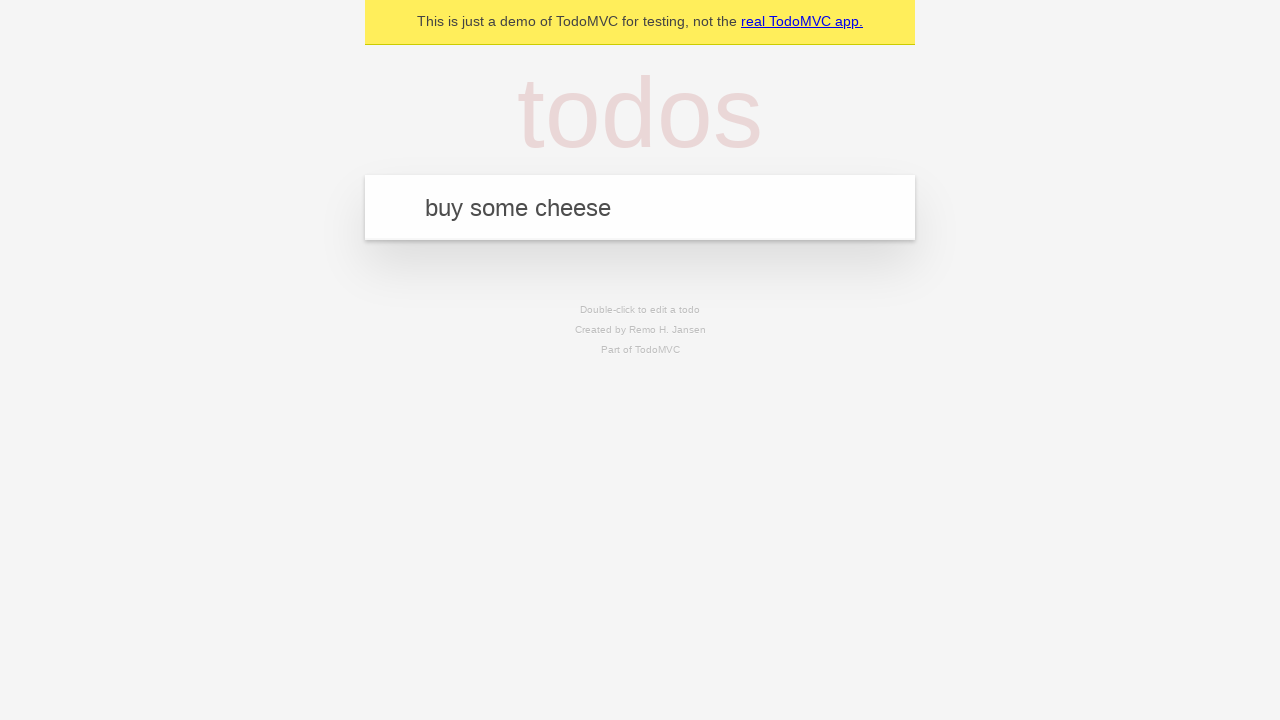

Pressed Enter to add first todo on internal:attr=[placeholder="What needs to be done?"i]
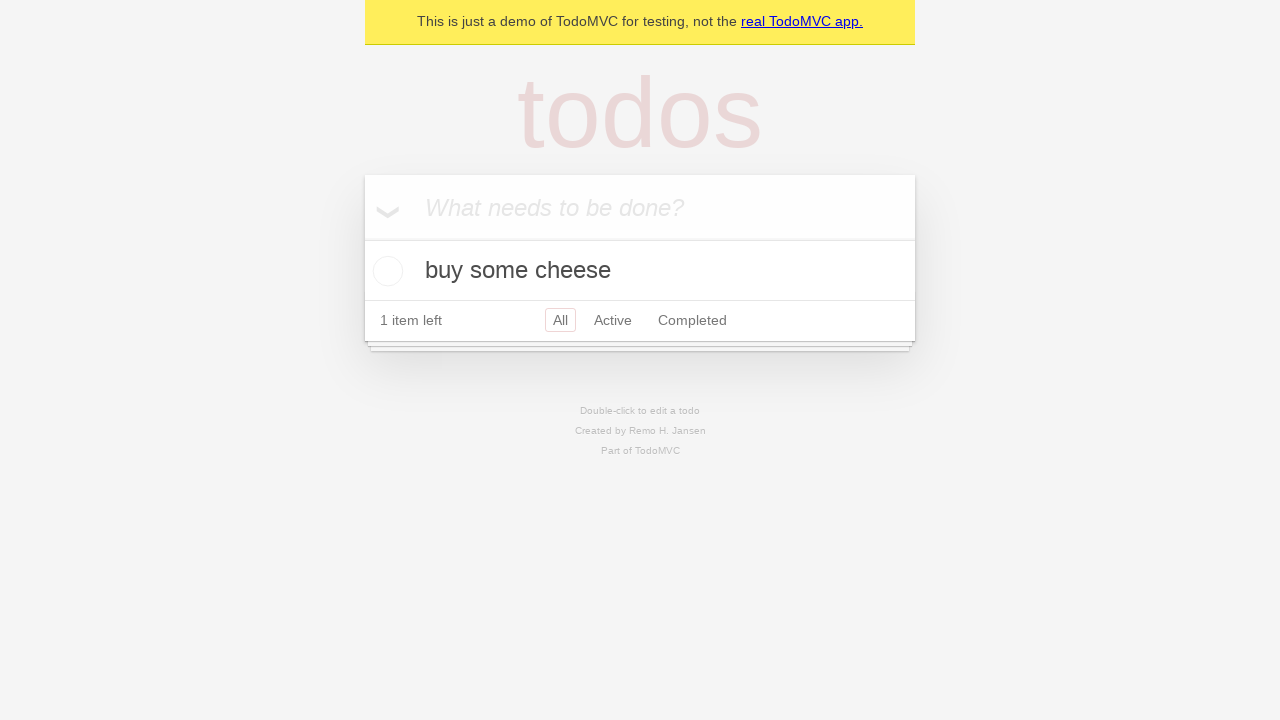

Filled second todo: 'feed the cat' on internal:attr=[placeholder="What needs to be done?"i]
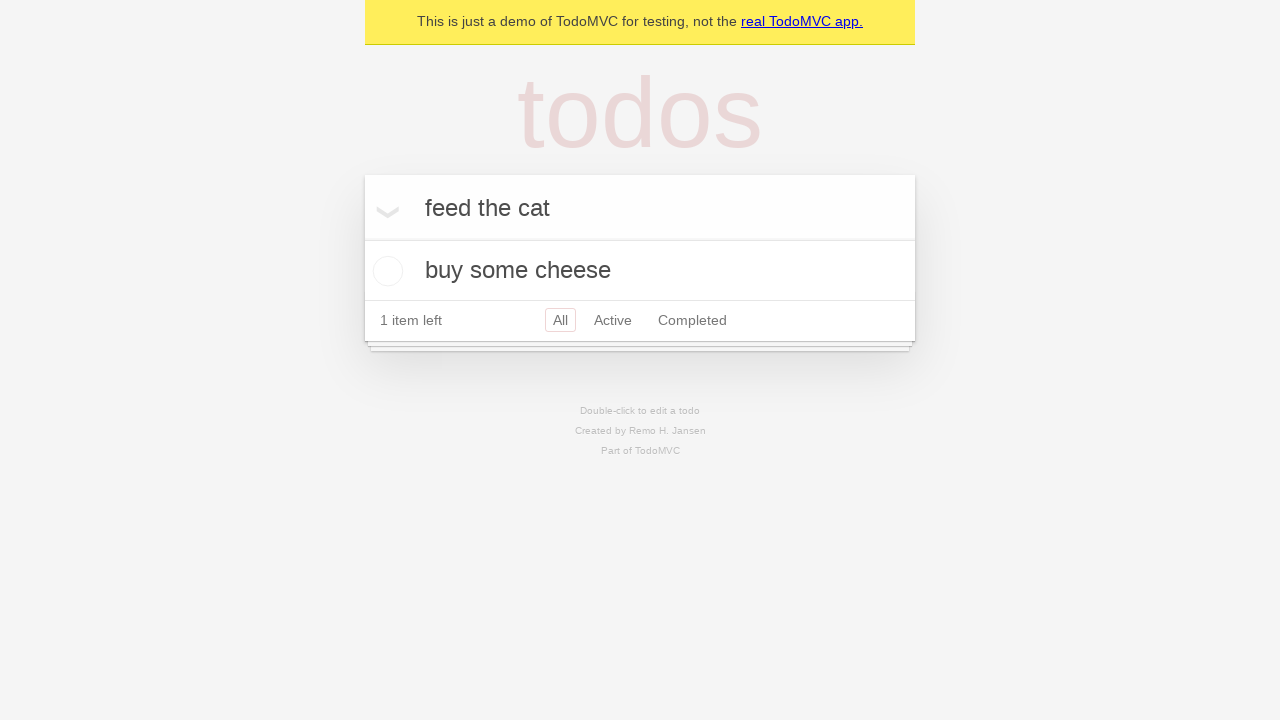

Pressed Enter to add second todo on internal:attr=[placeholder="What needs to be done?"i]
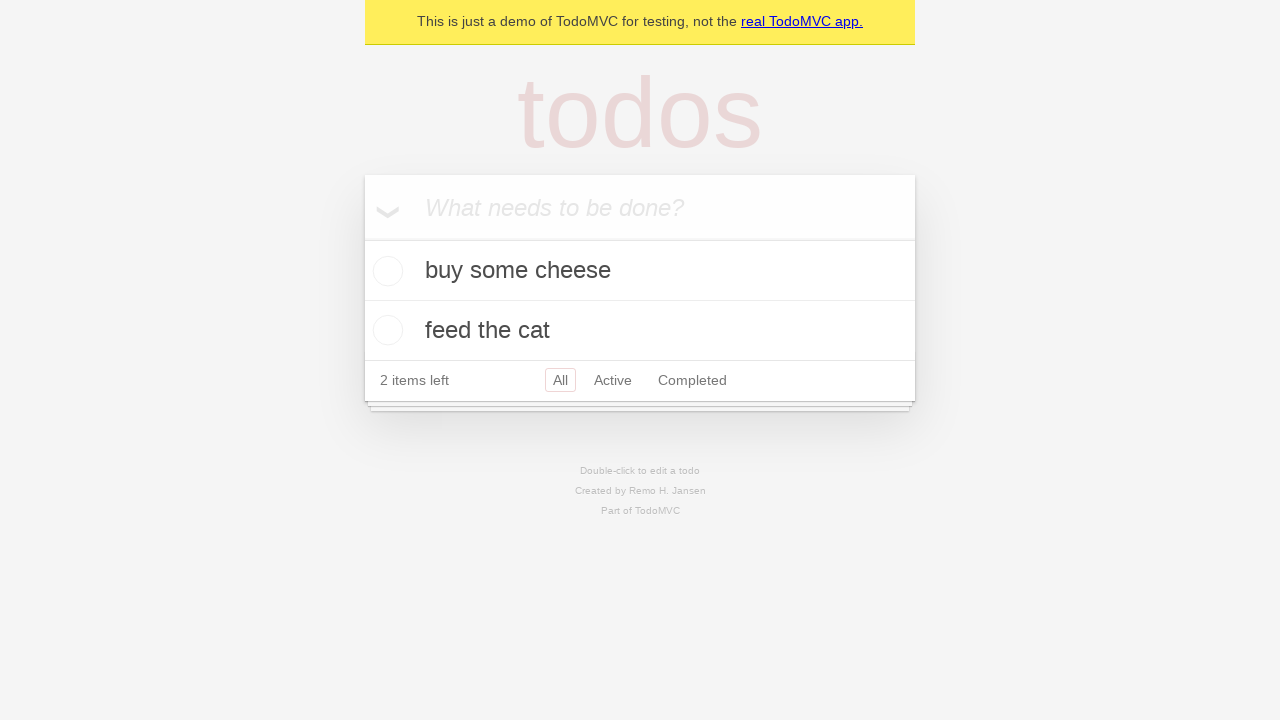

Filled third todo: 'book a doctors appointment' on internal:attr=[placeholder="What needs to be done?"i]
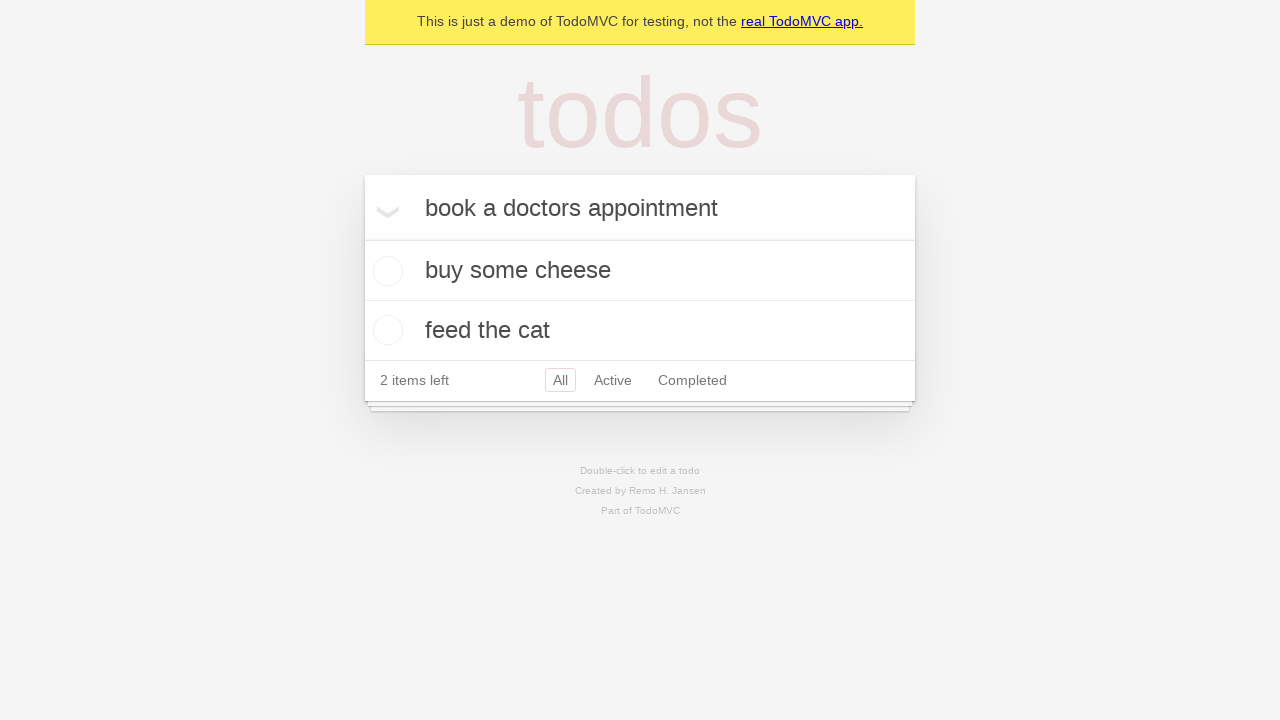

Pressed Enter to add third todo on internal:attr=[placeholder="What needs to be done?"i]
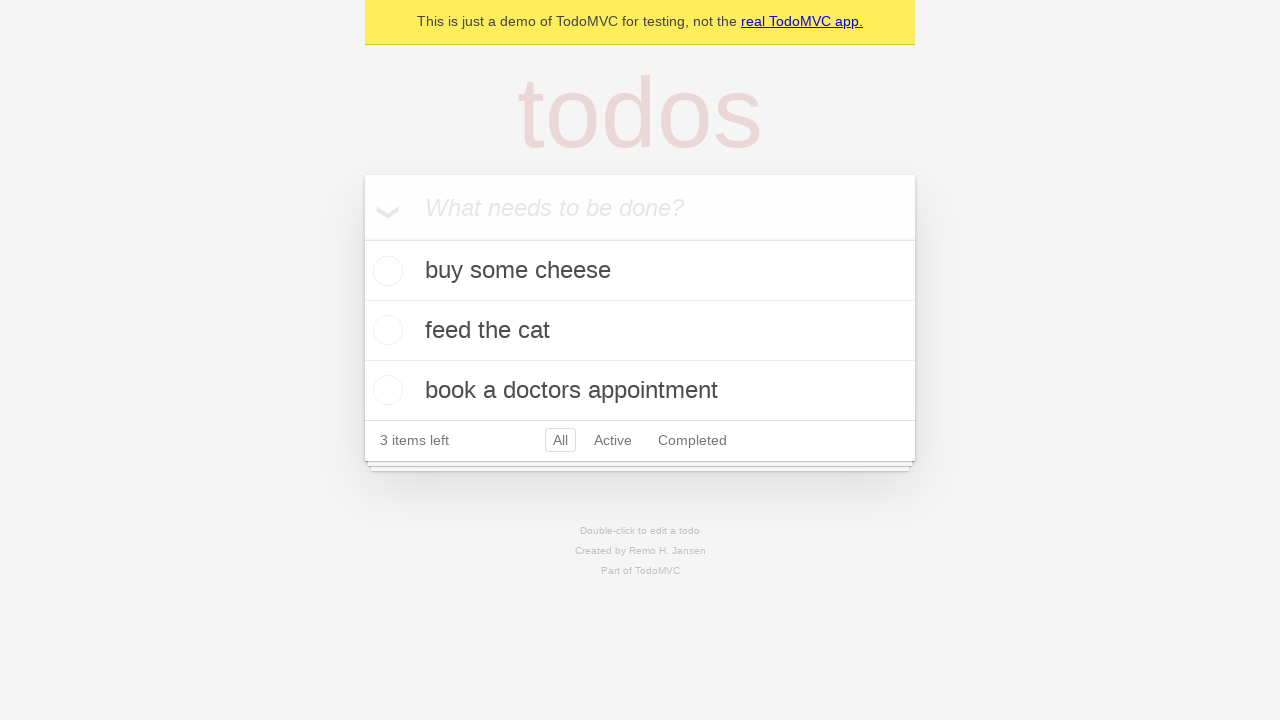

Clicked 'Mark all as complete' checkbox to complete all todos at (362, 238) on internal:label="Mark all as complete"i
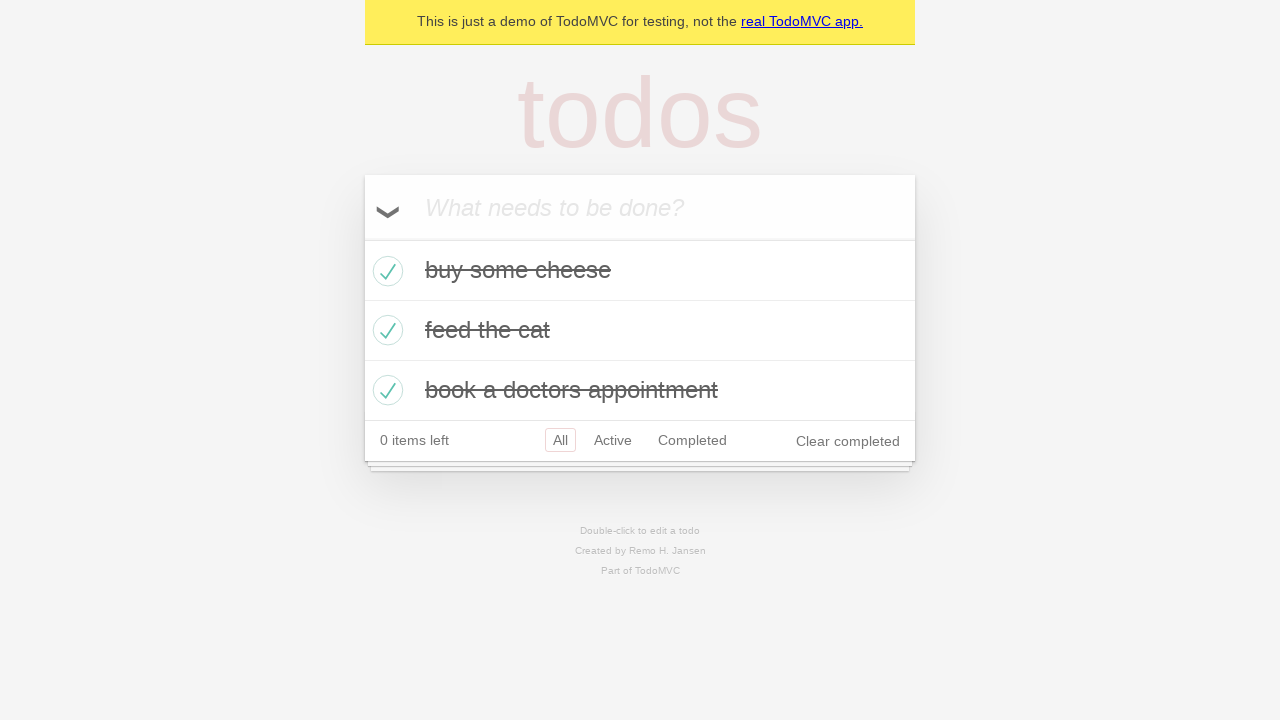

Verified that all todo items are marked as completed
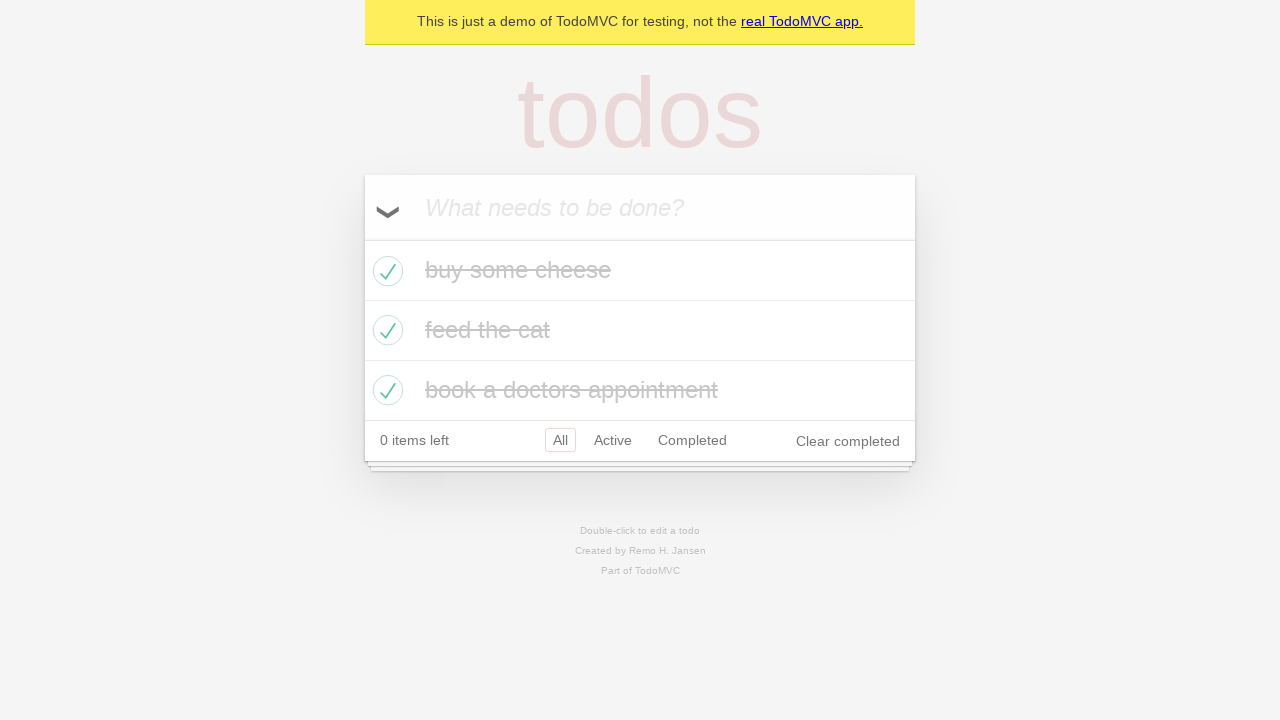

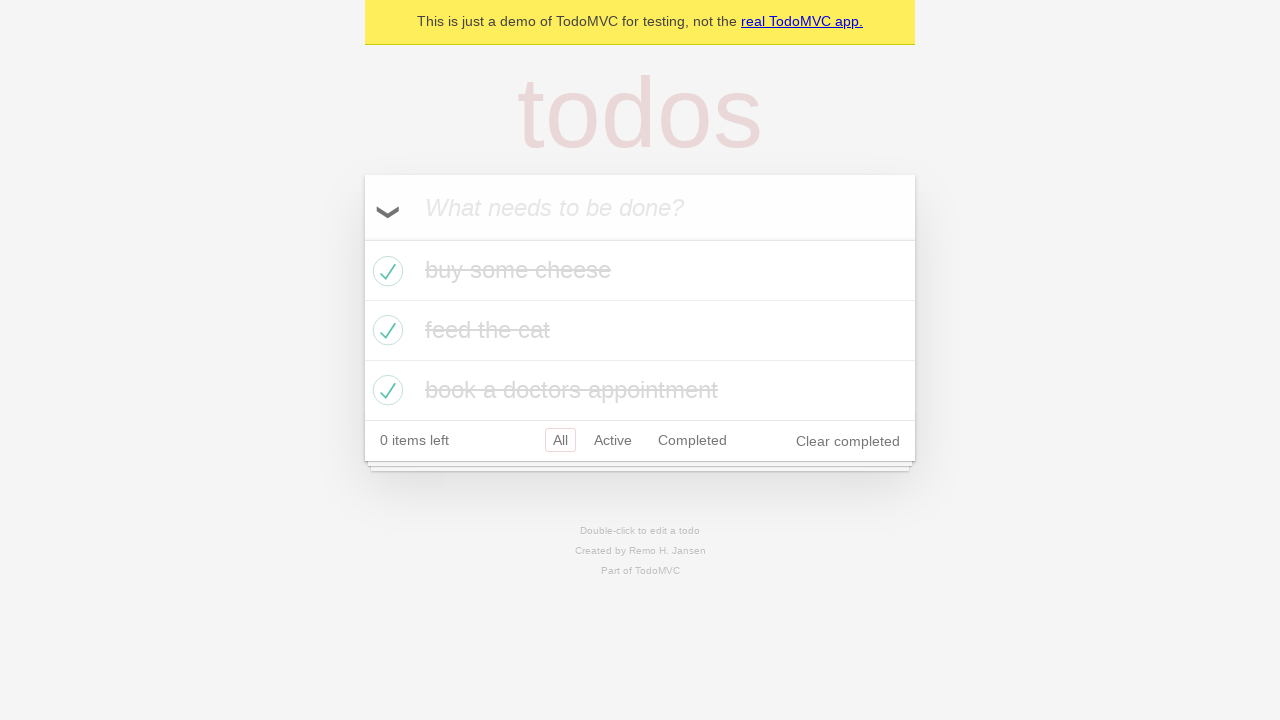